Navigates through a series of pages by clicking "next" links to traverse content

Starting URL: http://www.xianqihaotianmi.com/read/9078_5391023.html

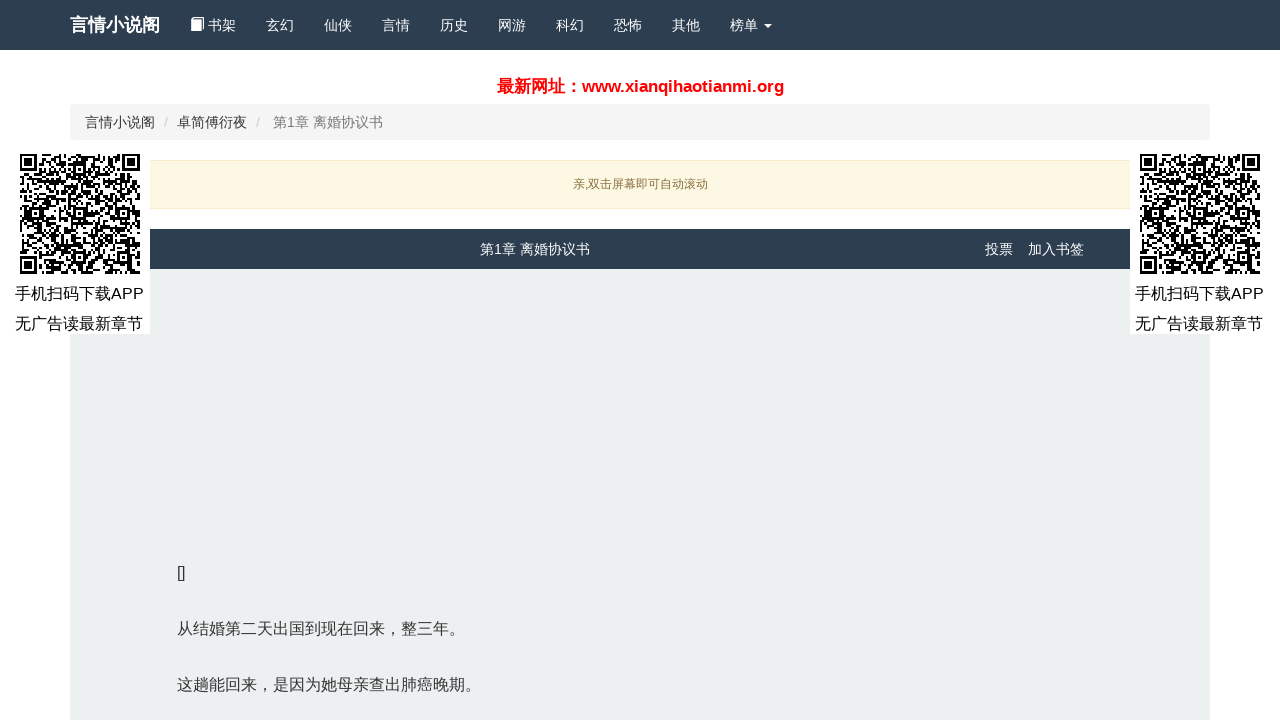

Waited for 'next' button to load on initial page
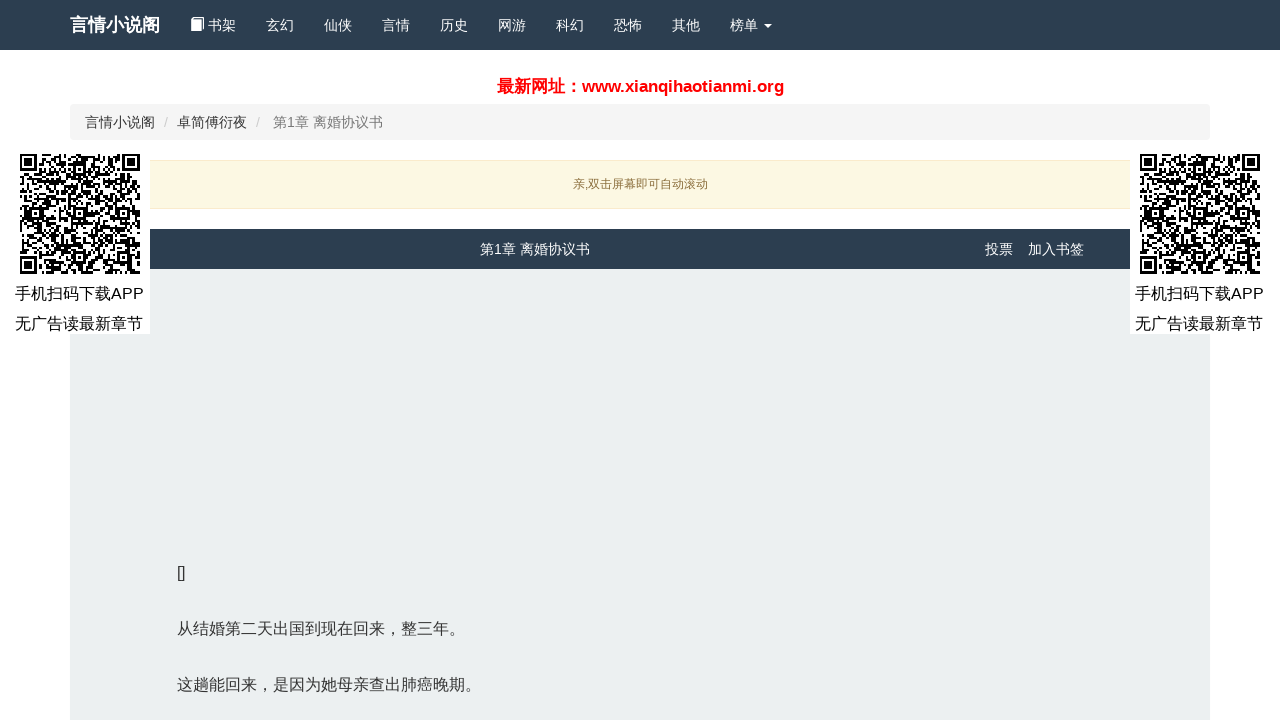

Clicked 'next' button (iteration 1) at (1175, 603) on xpath=//a[text()='下一篇']
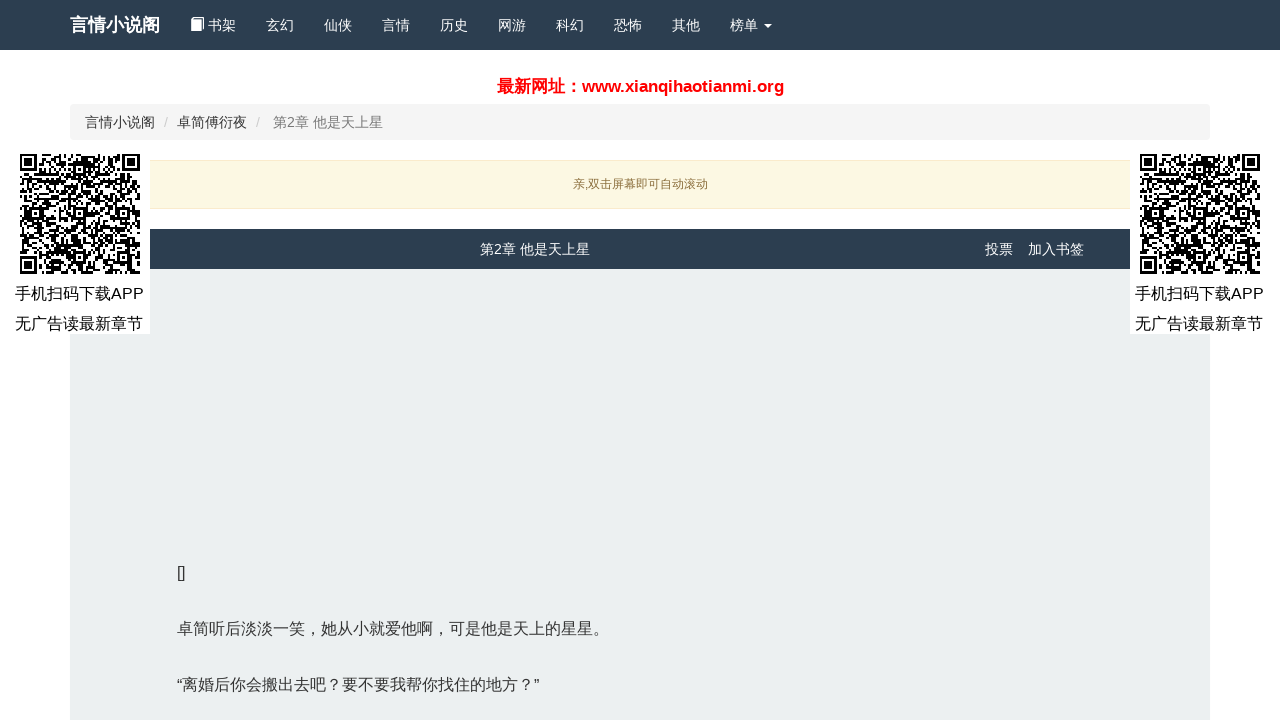

Waited for page to load after clicking next (iteration 1)
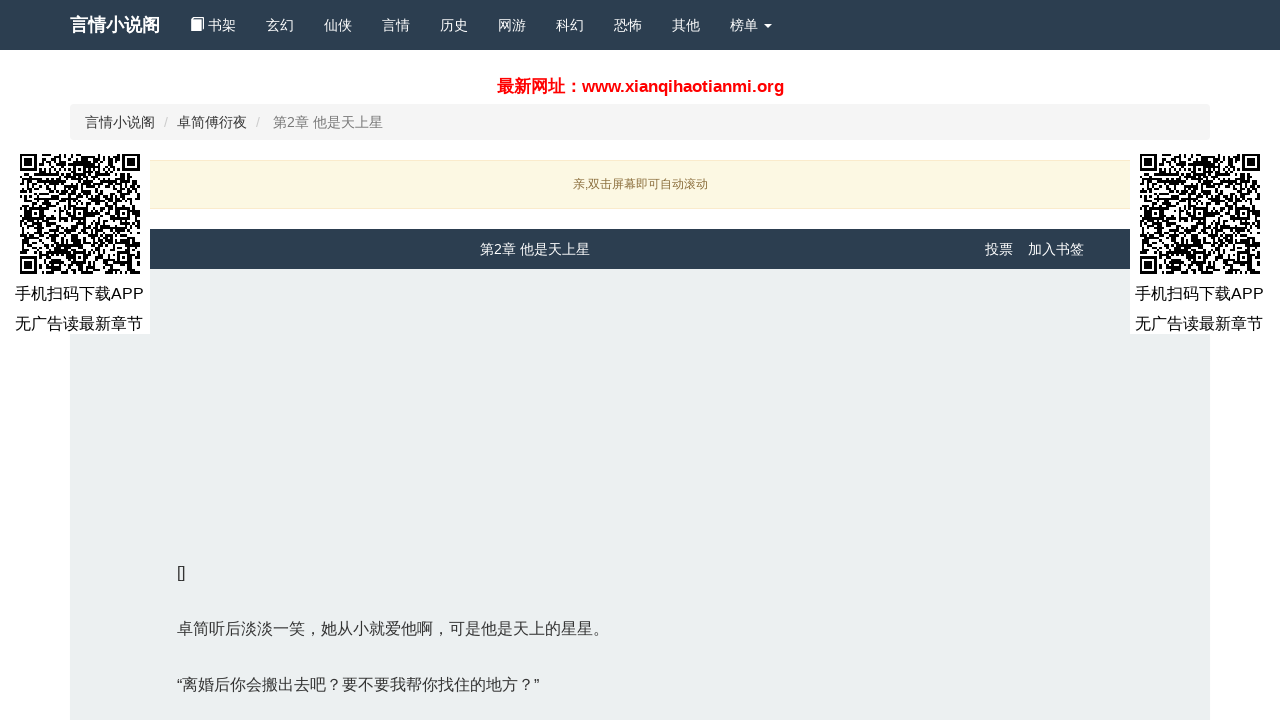

Clicked 'next' button (iteration 2) at (1175, 603) on xpath=//a[text()='下一篇']
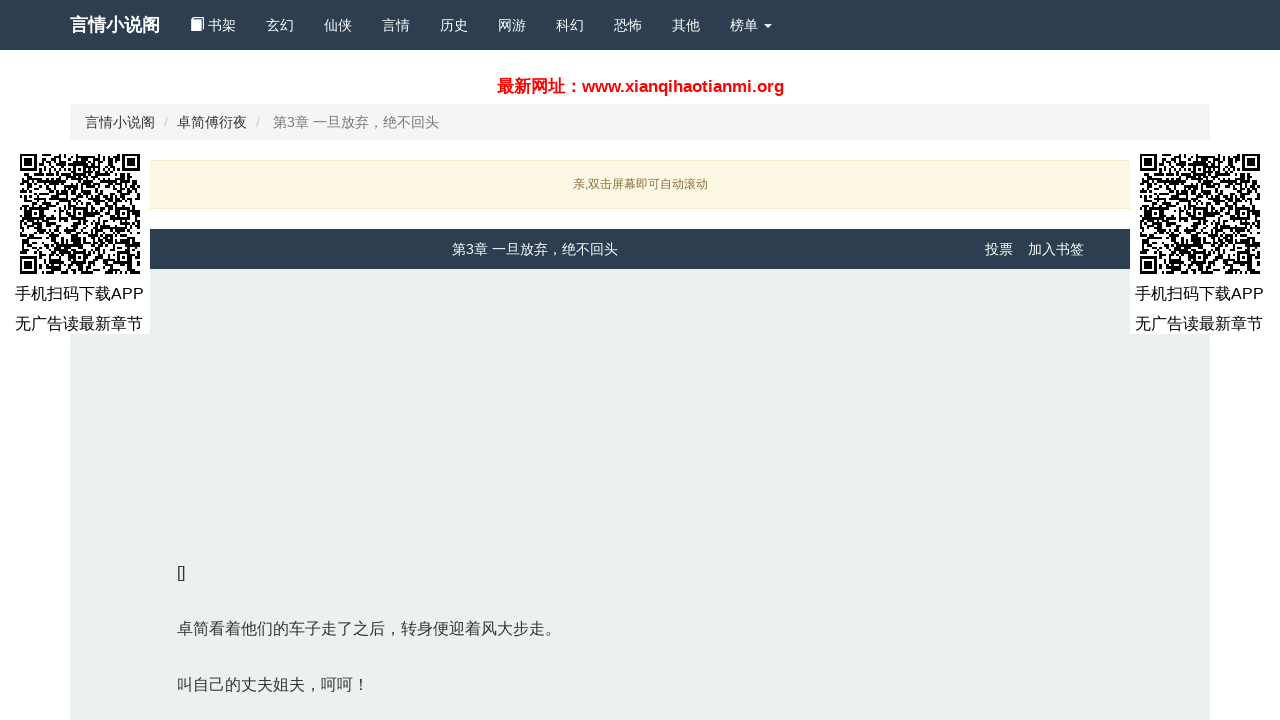

Waited for page to load after clicking next (iteration 2)
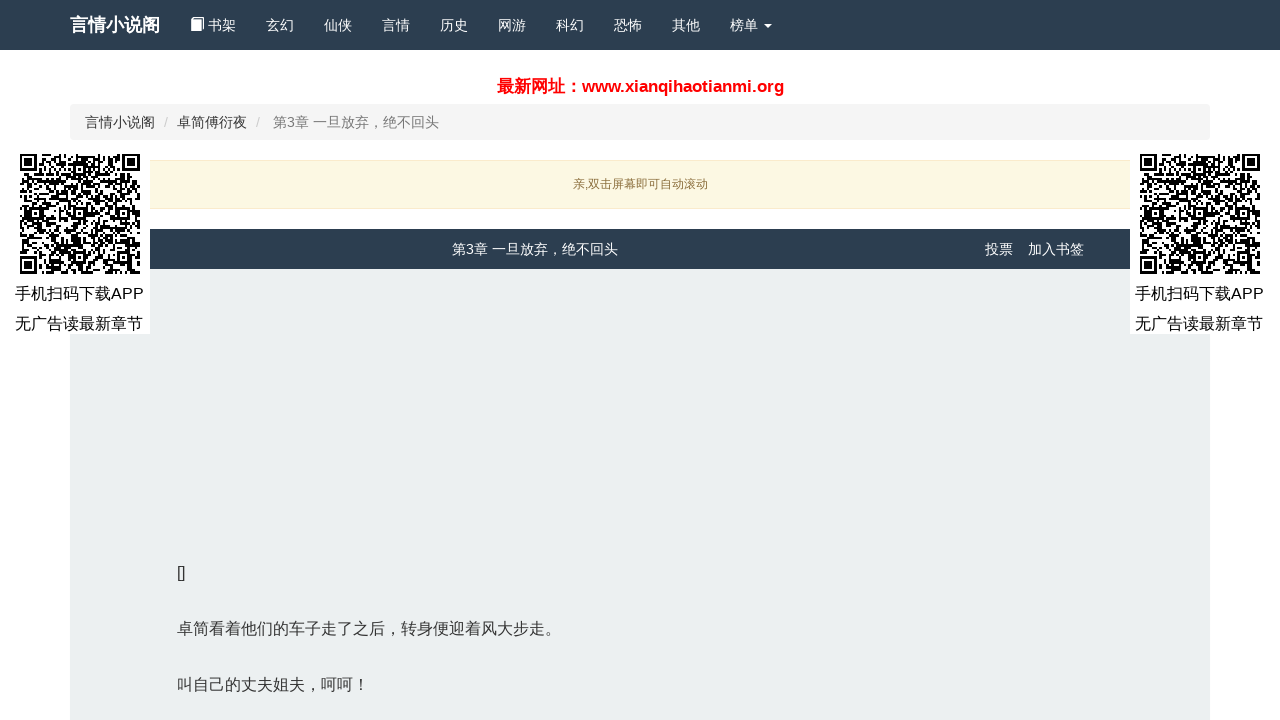

Clicked 'next' button (iteration 3) at (1175, 603) on xpath=//a[text()='下一篇']
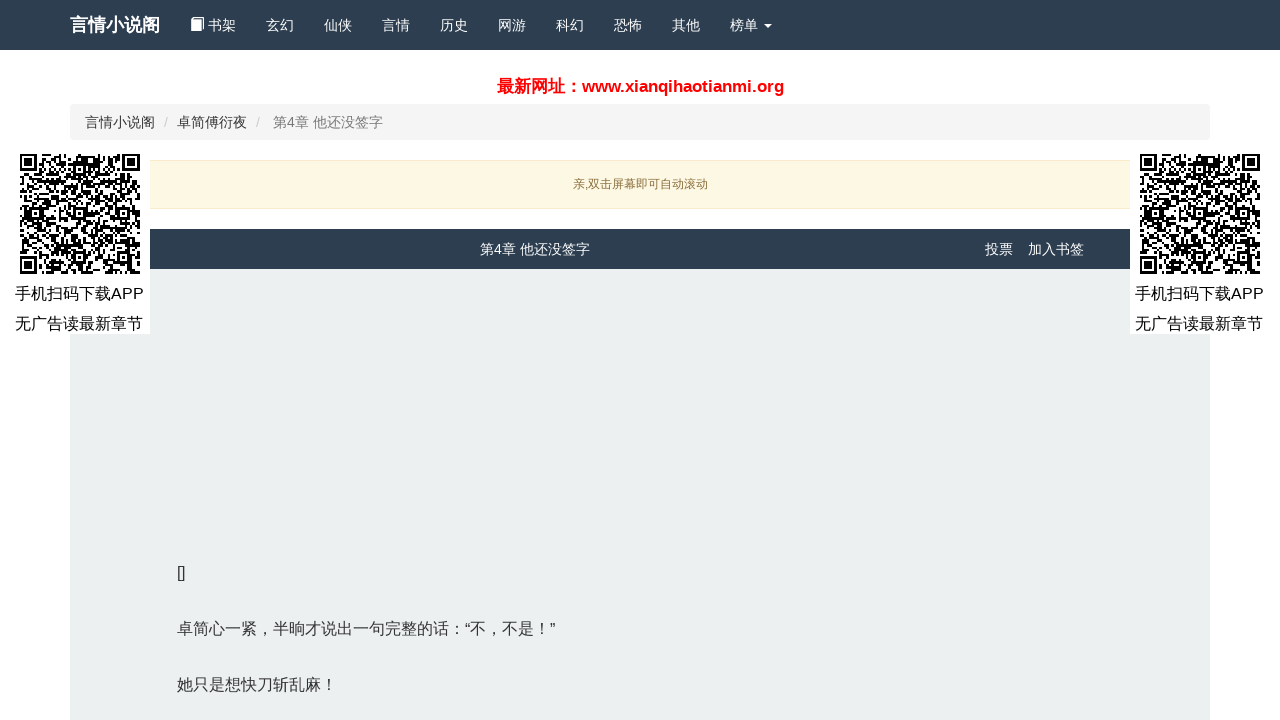

Waited for page to load after clicking next (iteration 3)
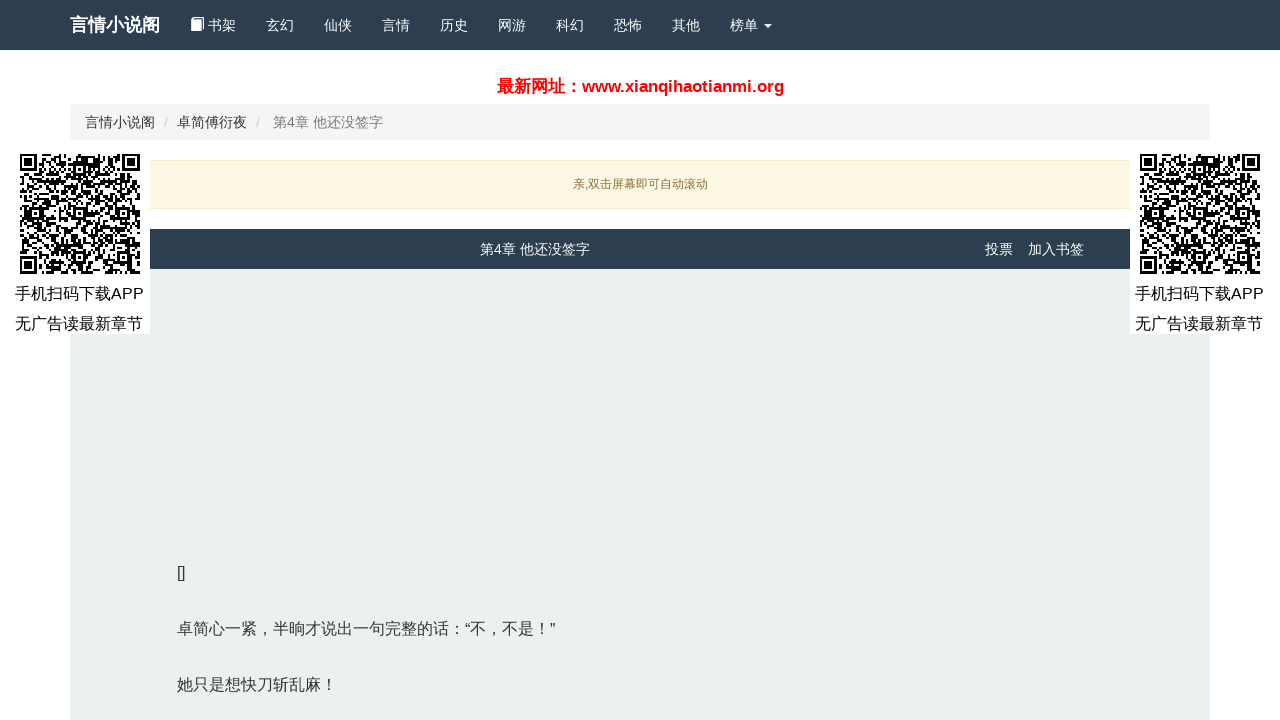

Clicked 'next' button (iteration 4) at (1175, 603) on xpath=//a[text()='下一篇']
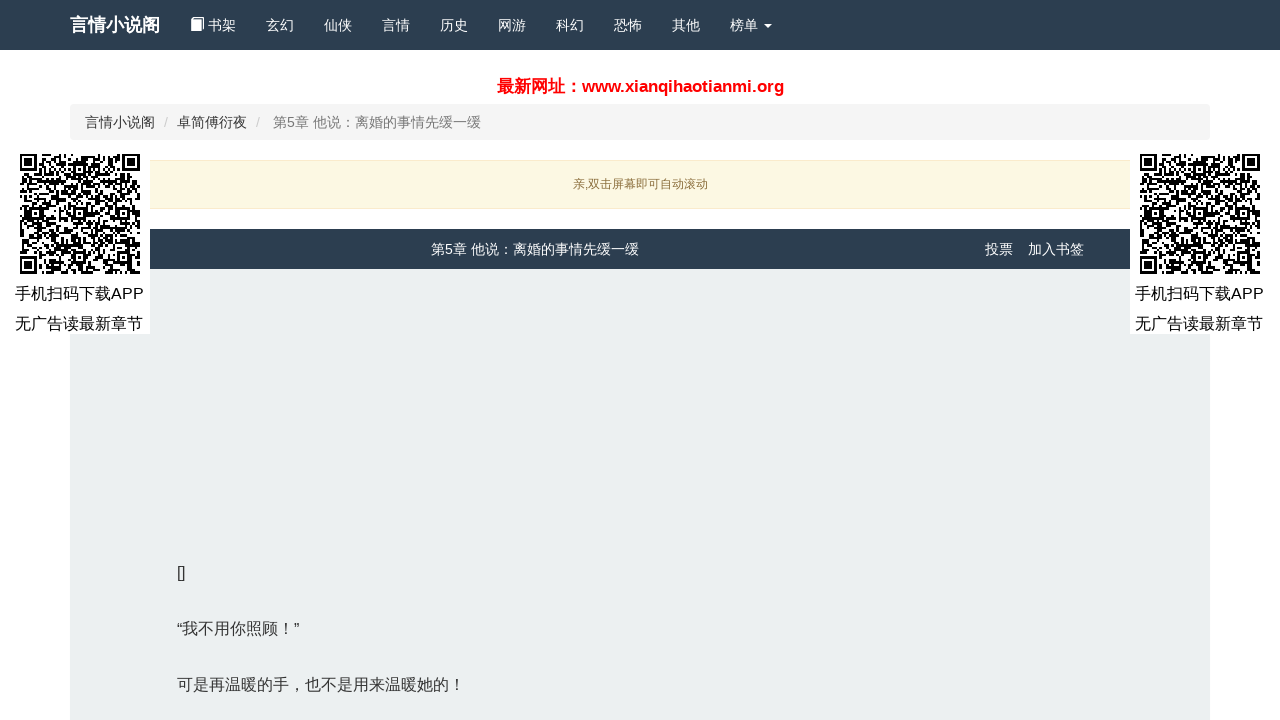

Waited for page to load after clicking next (iteration 4)
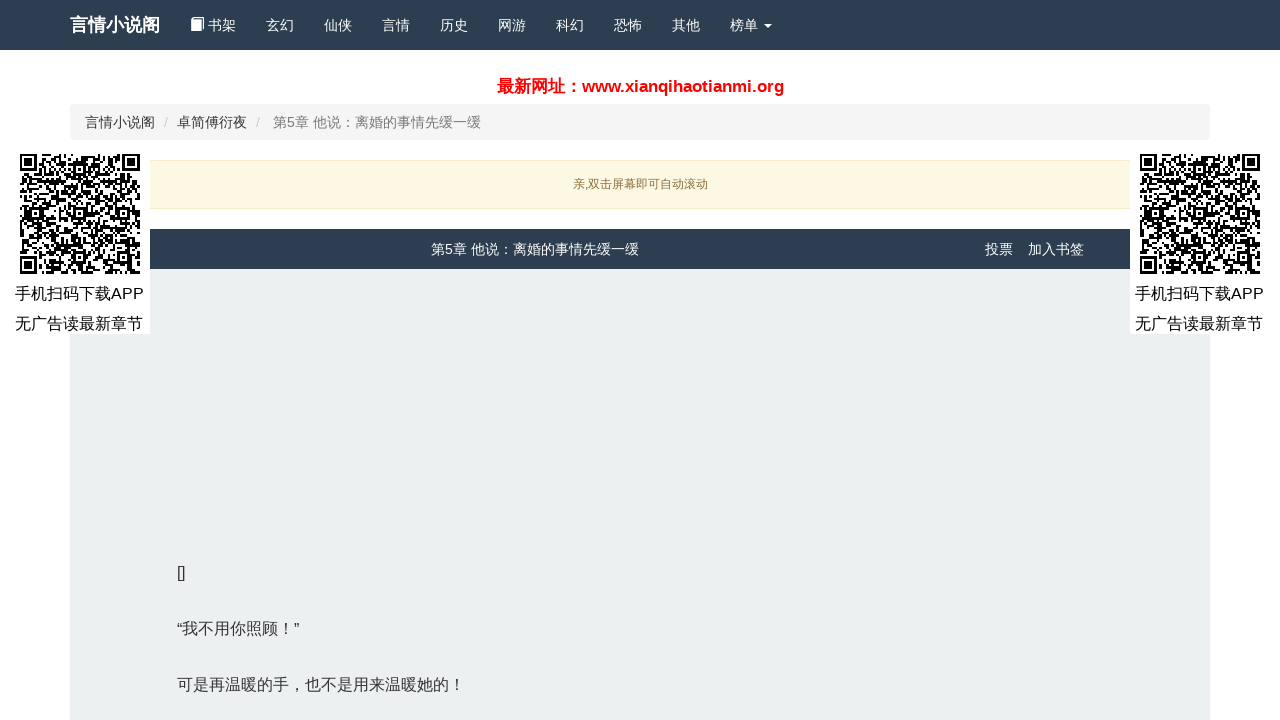

Clicked 'next' button (iteration 5) at (1175, 603) on xpath=//a[text()='下一篇']
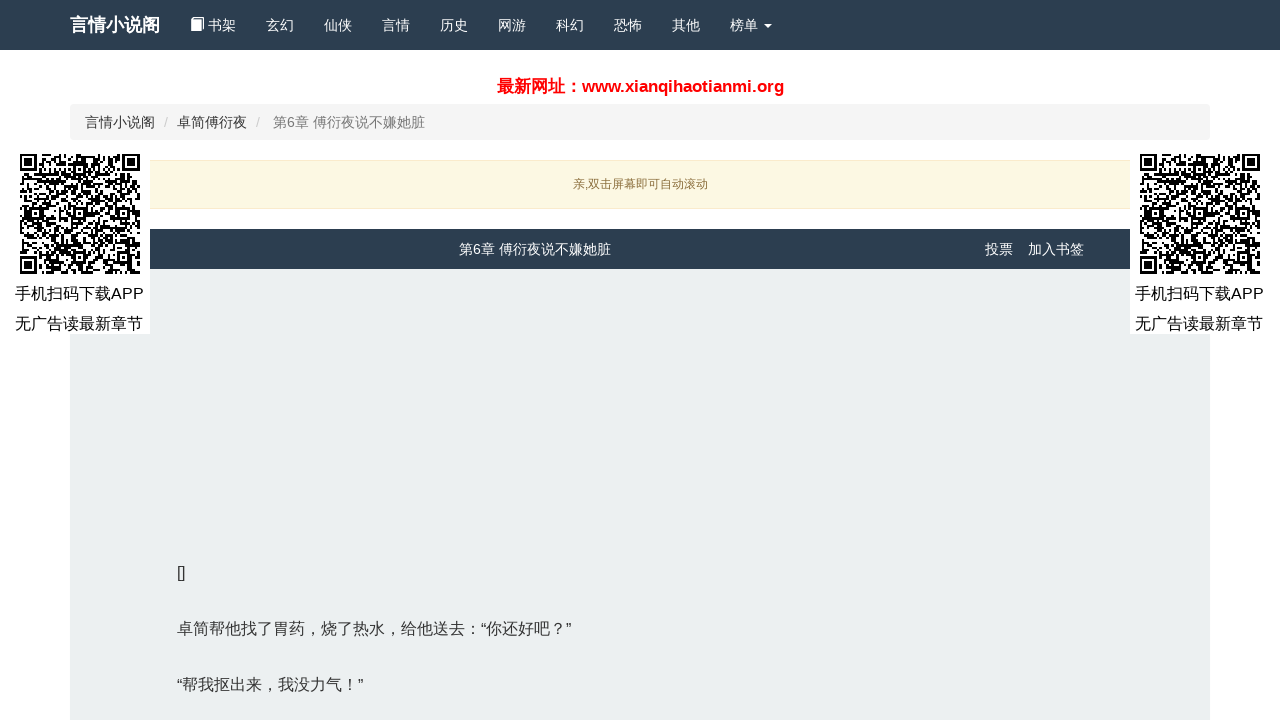

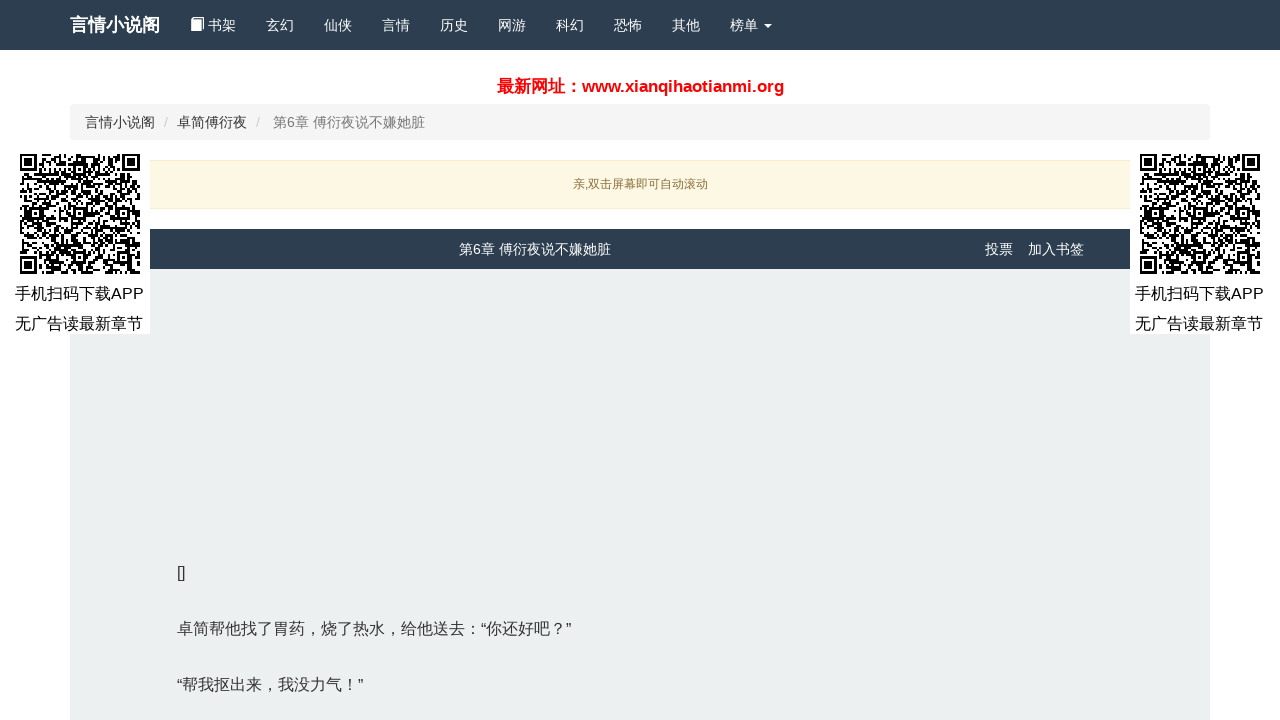